Tests product search and verifies brand logo text after searching for products

Starting URL: https://rahulshettyacademy.com/seleniumPractise/#/

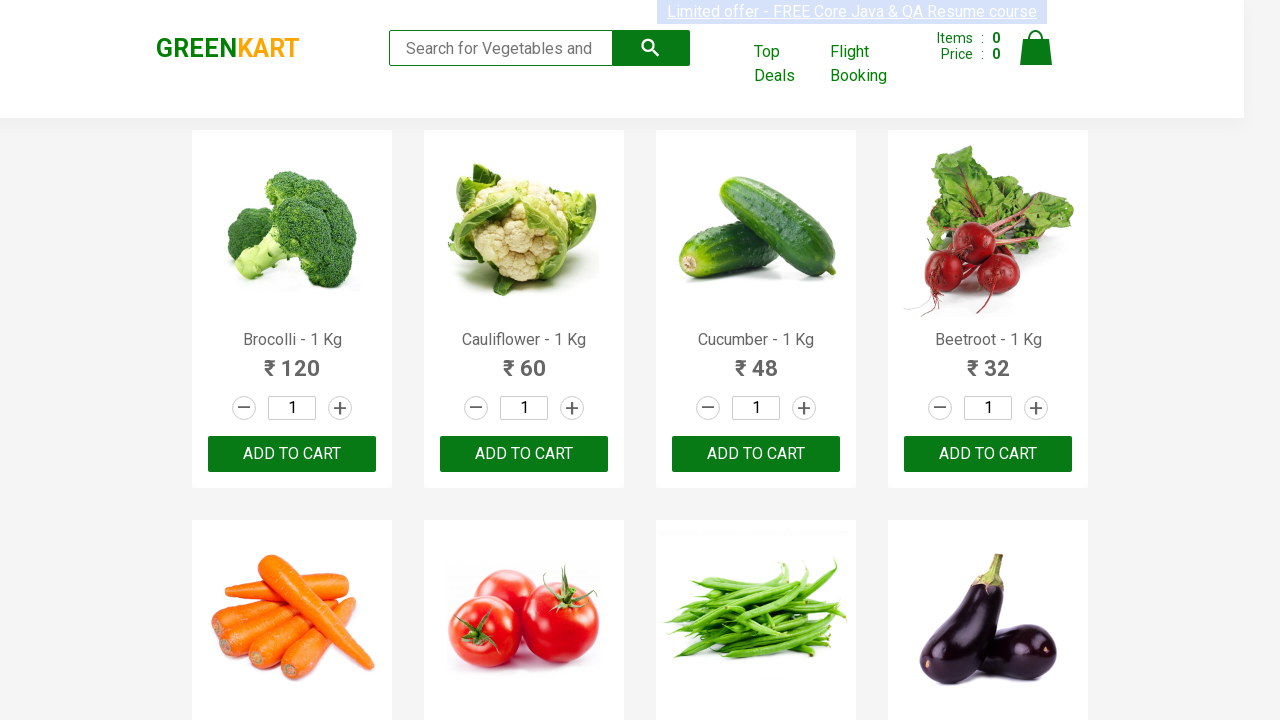

Filled search field with 'ca' to search for products on .search-keyword
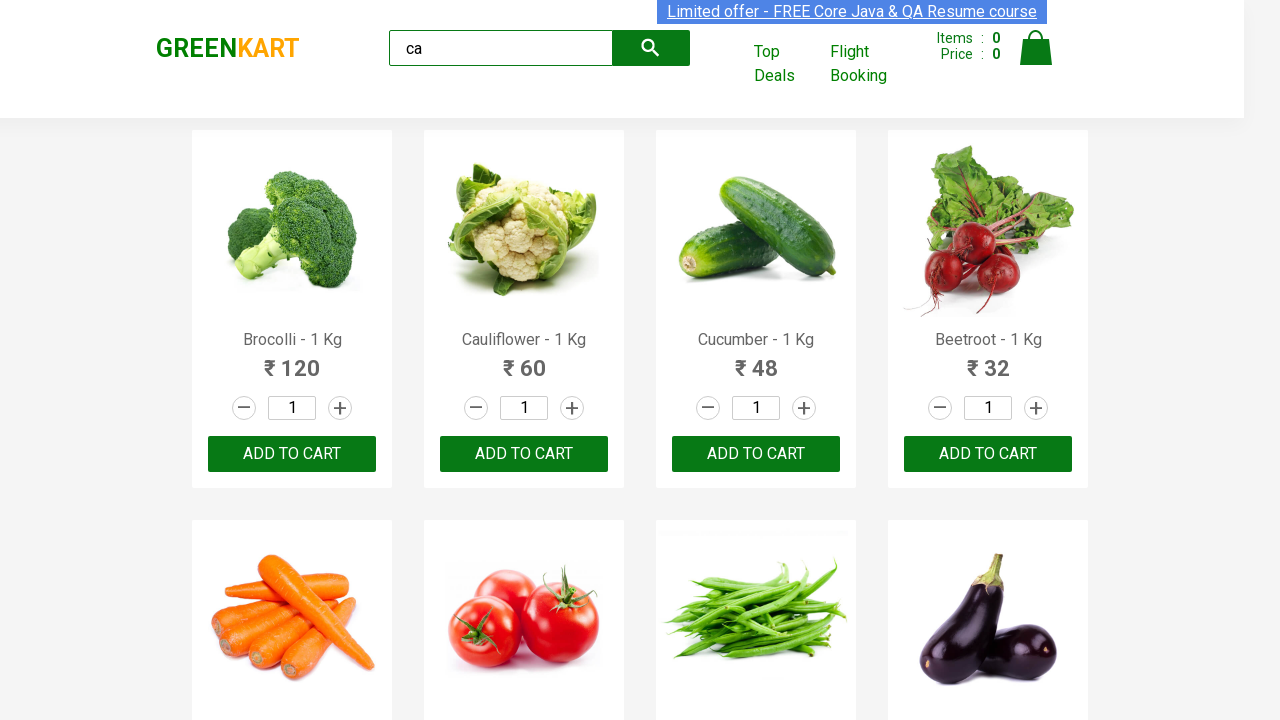

Waited for products to load after search
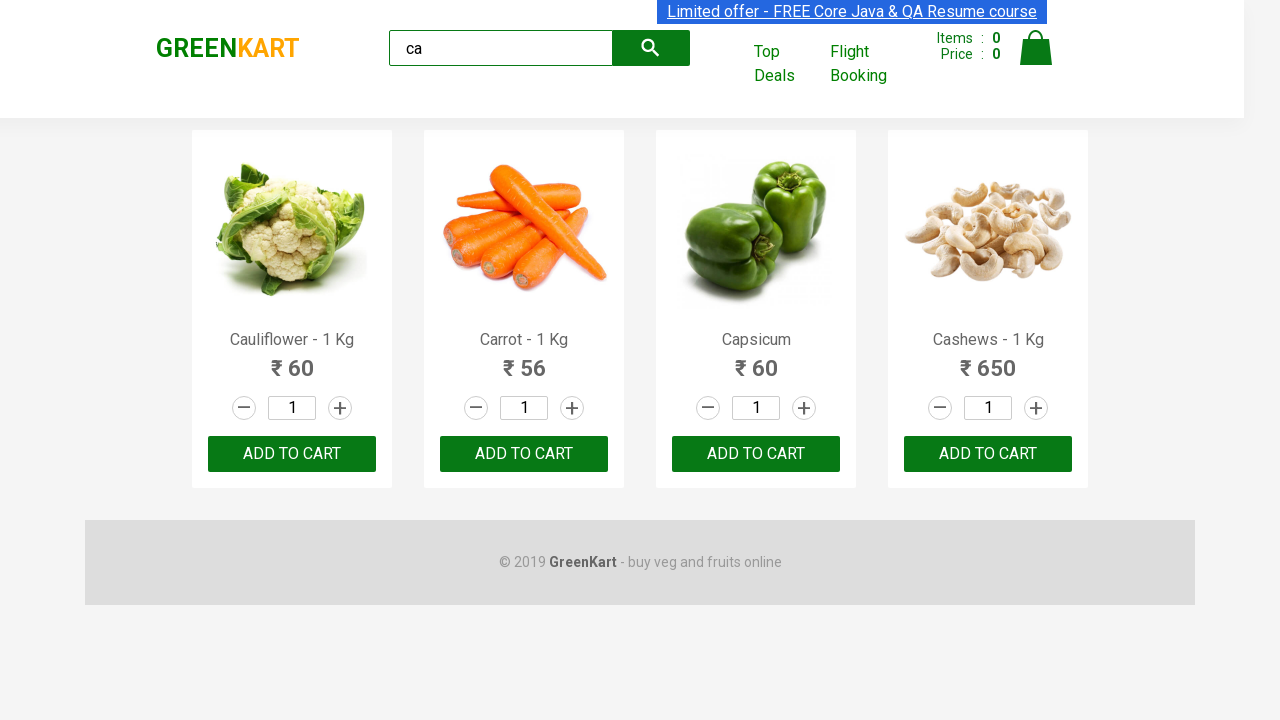

Verified brand logo text displays 'GREENKART'
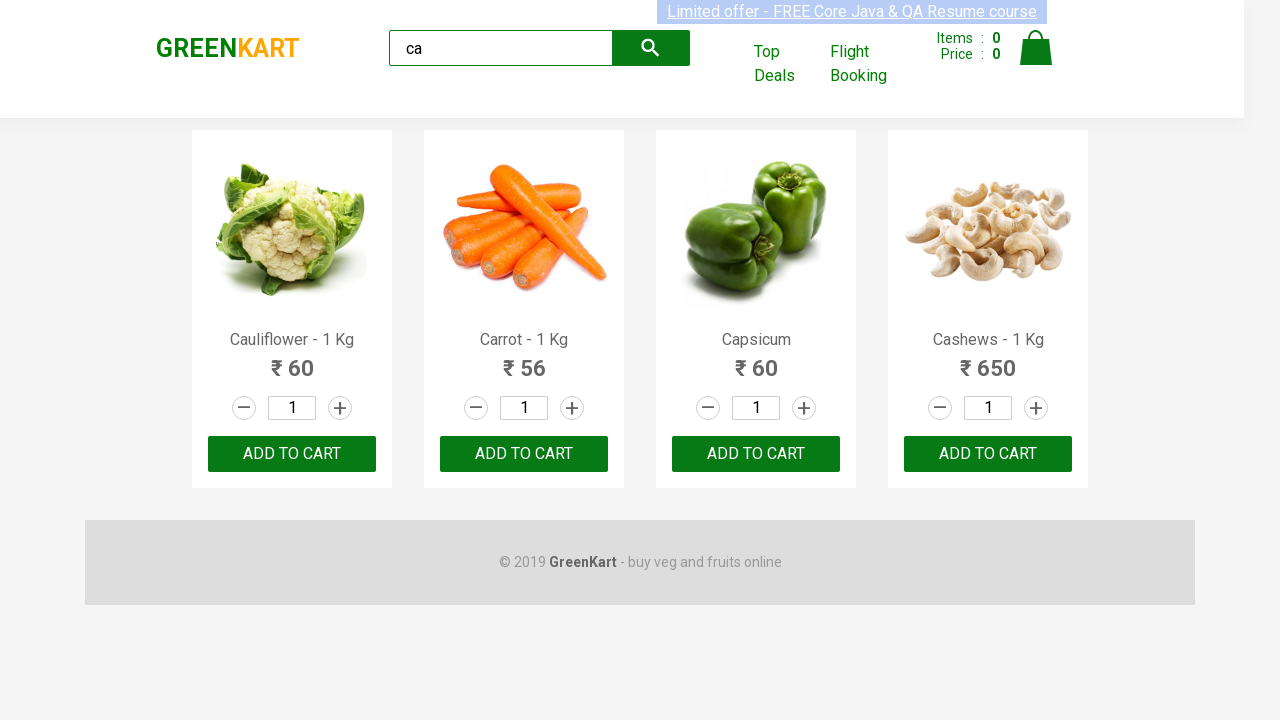

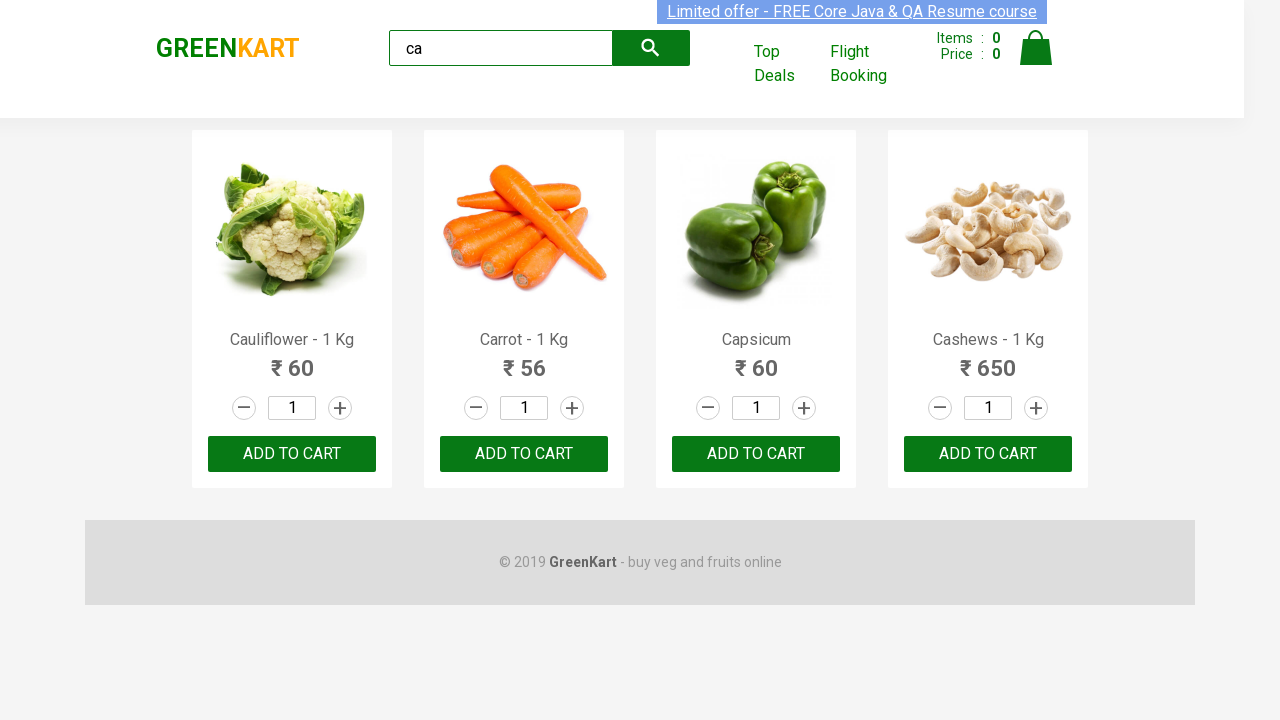